Solves a mathematical captcha by extracting a value from an element attribute, calculating a result, and submitting a form with checkboxes

Starting URL: http://suninjuly.github.io/get_attribute.html

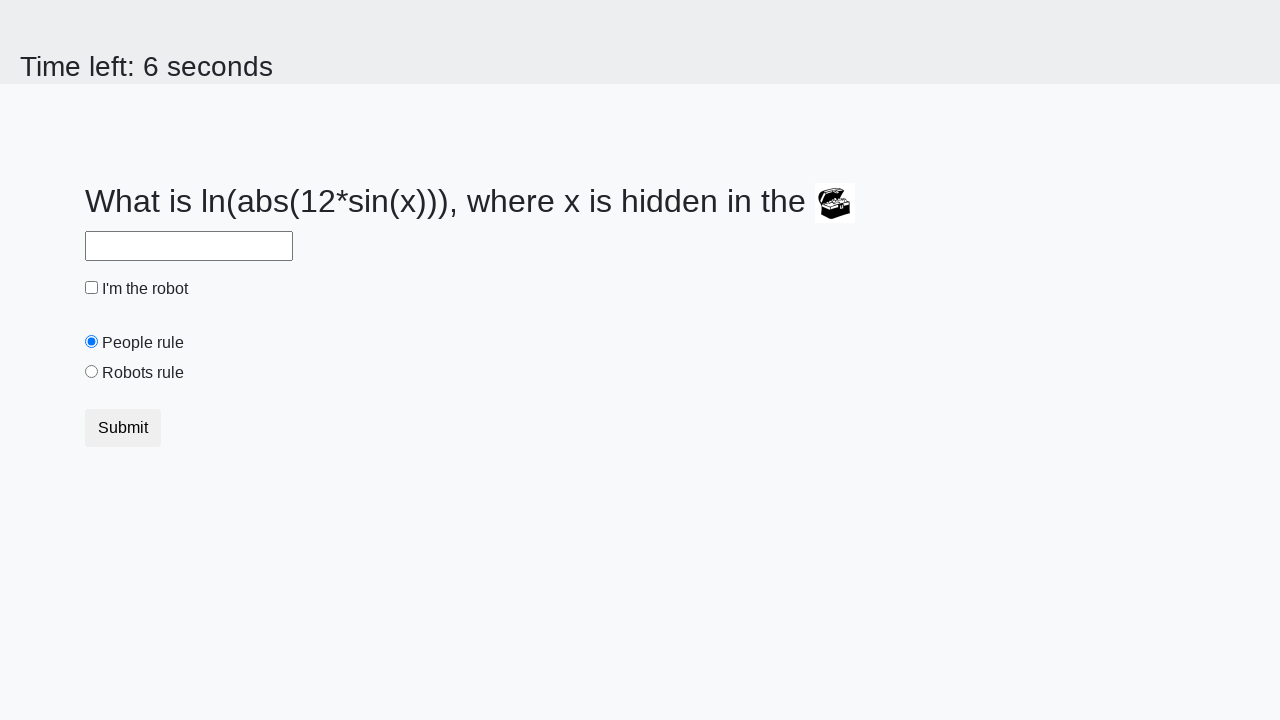

Located treasure element
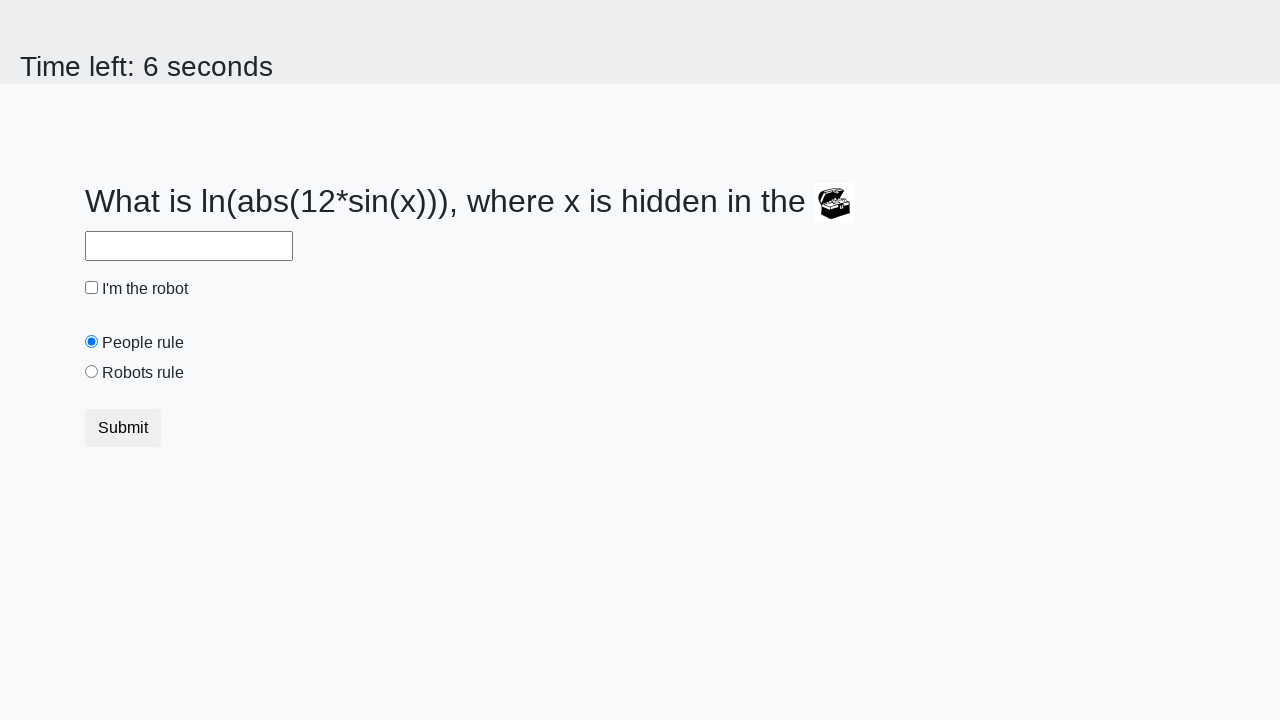

Extracted valuex attribute from treasure element
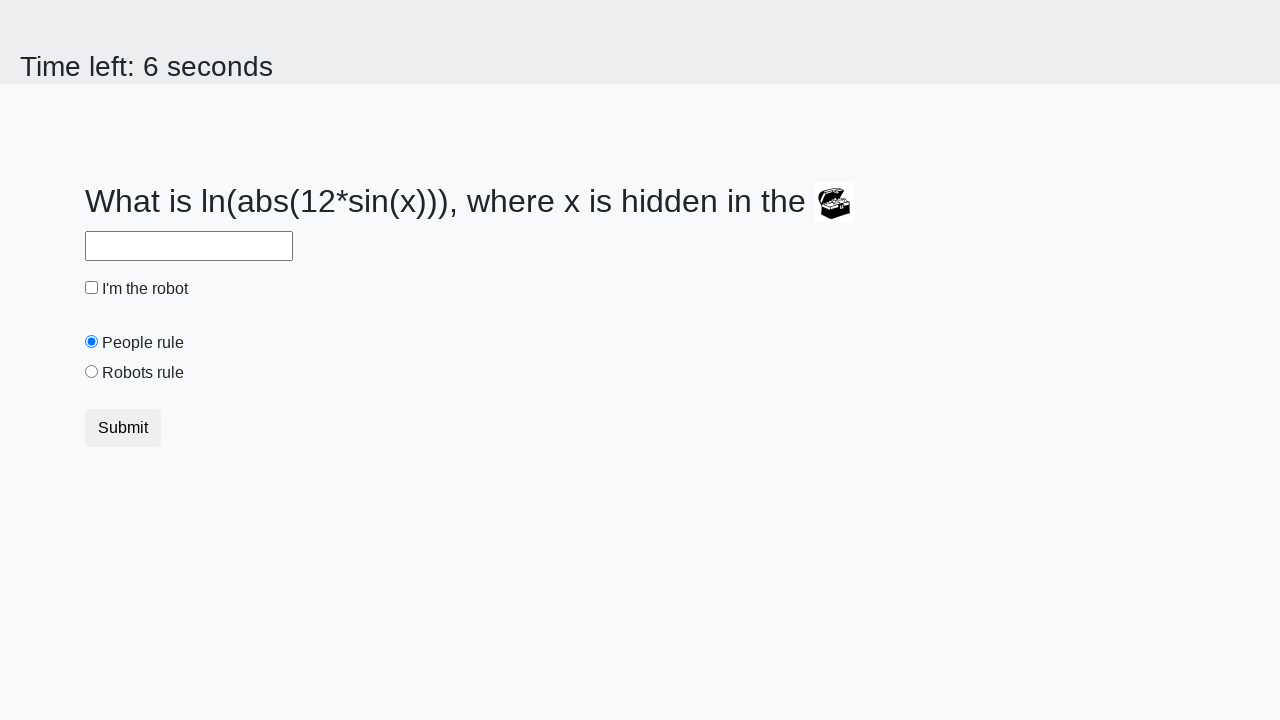

Calculated mathematical result: 2.4805786893863866
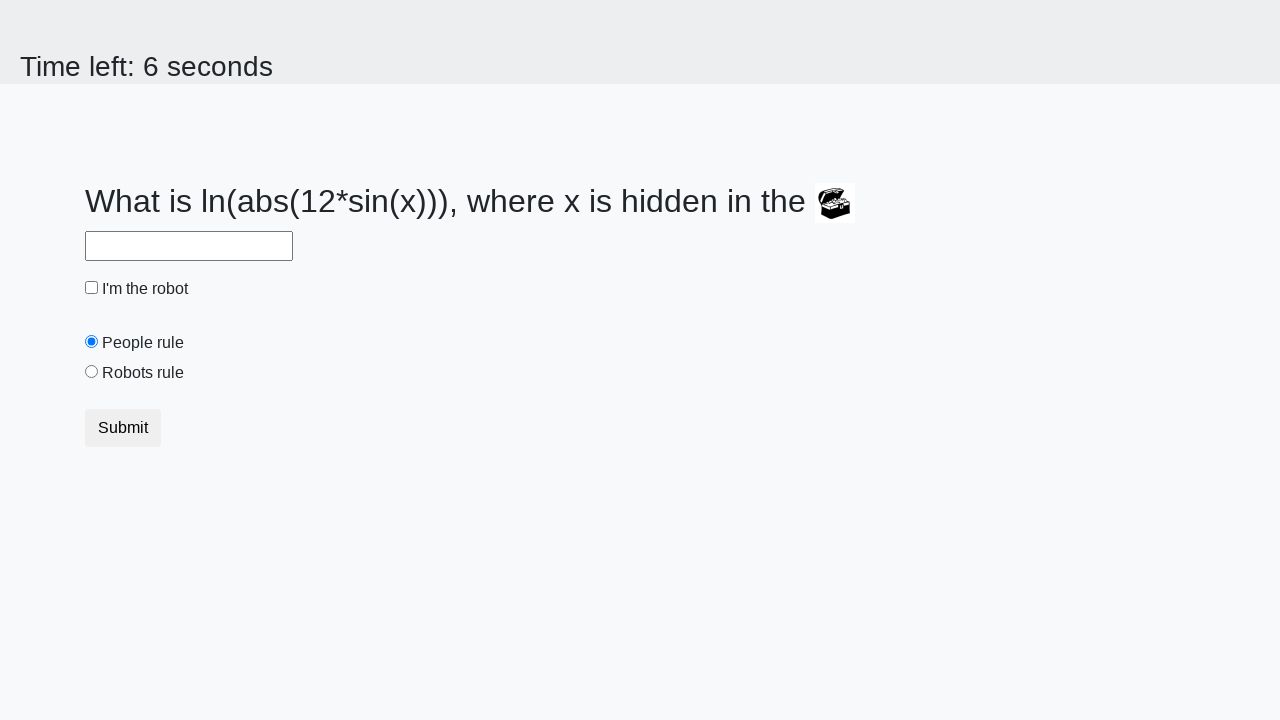

Filled answer field with calculated value on #answer
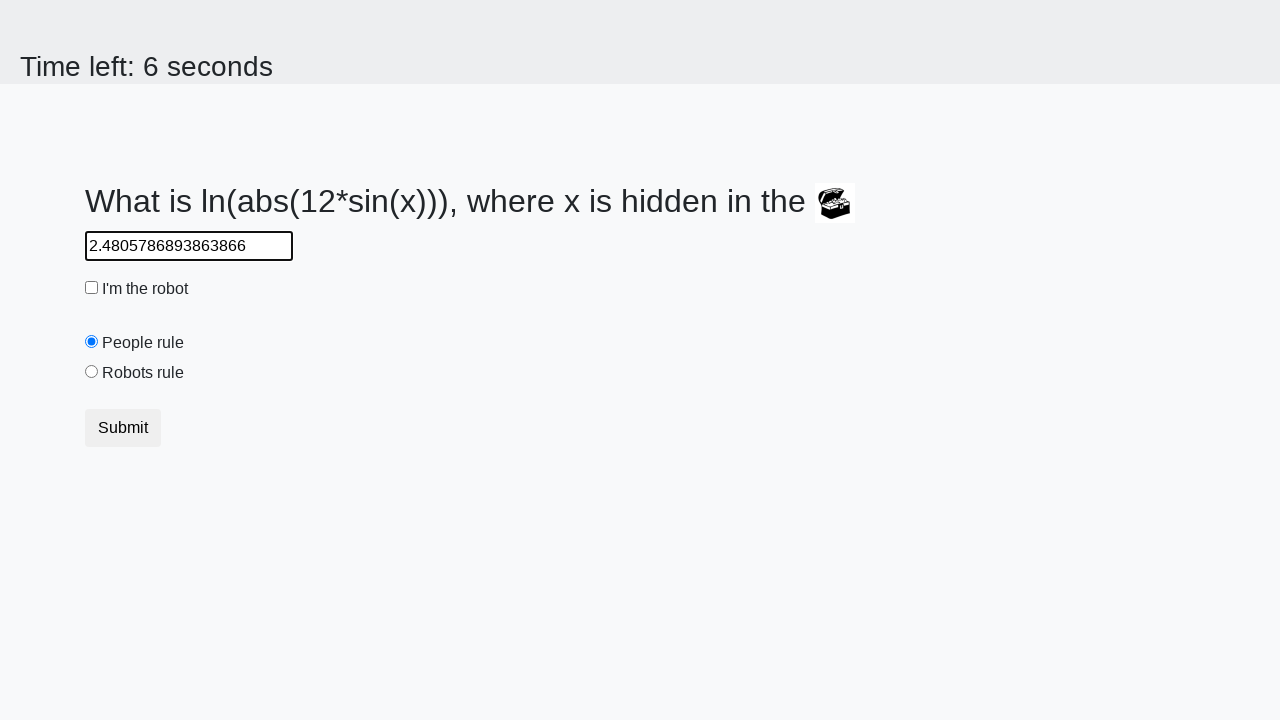

Checked robot checkbox at (92, 288) on #robotCheckbox
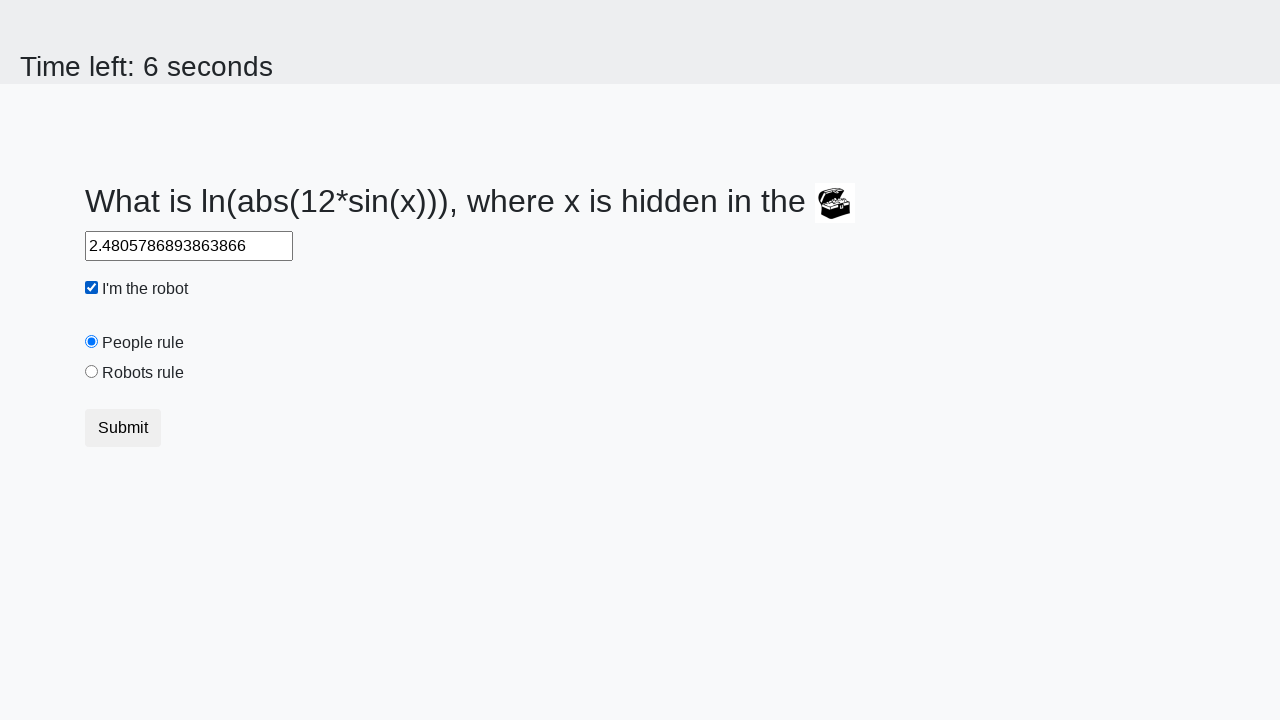

Selected robots rule radio button at (92, 372) on #robotsRule
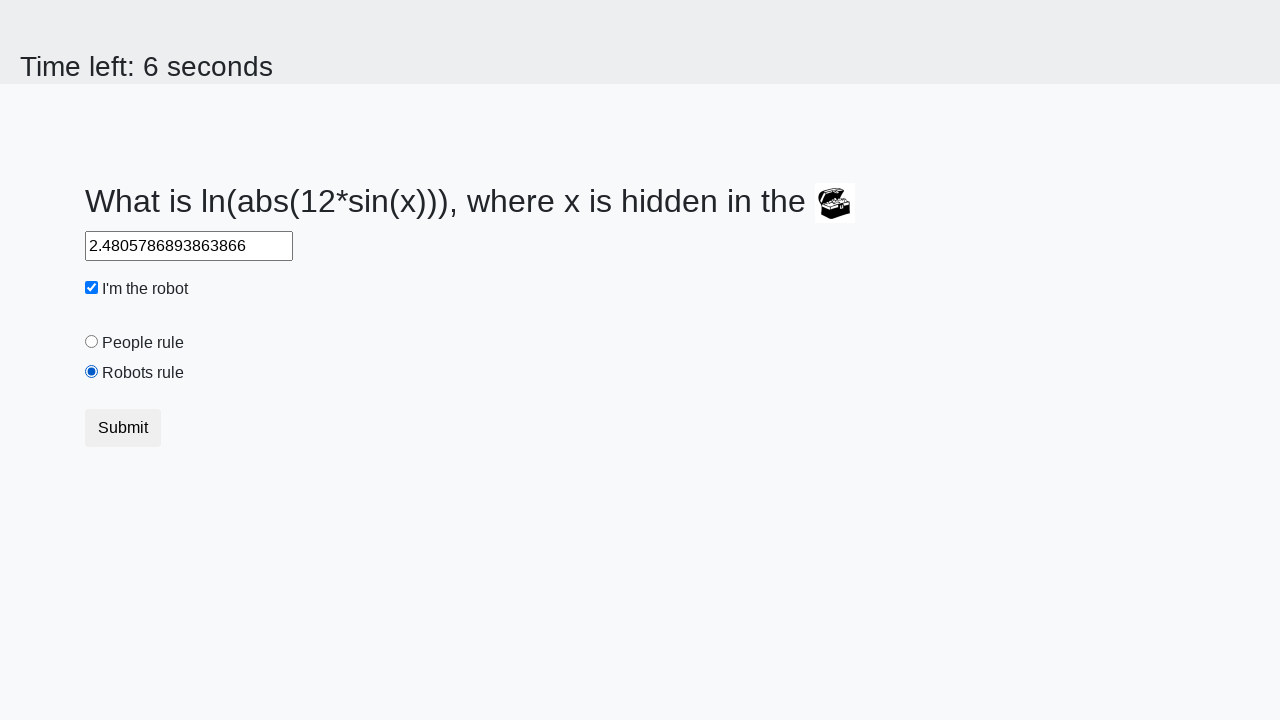

Submitted form by clicking submit button at (123, 428) on .btn.btn-default
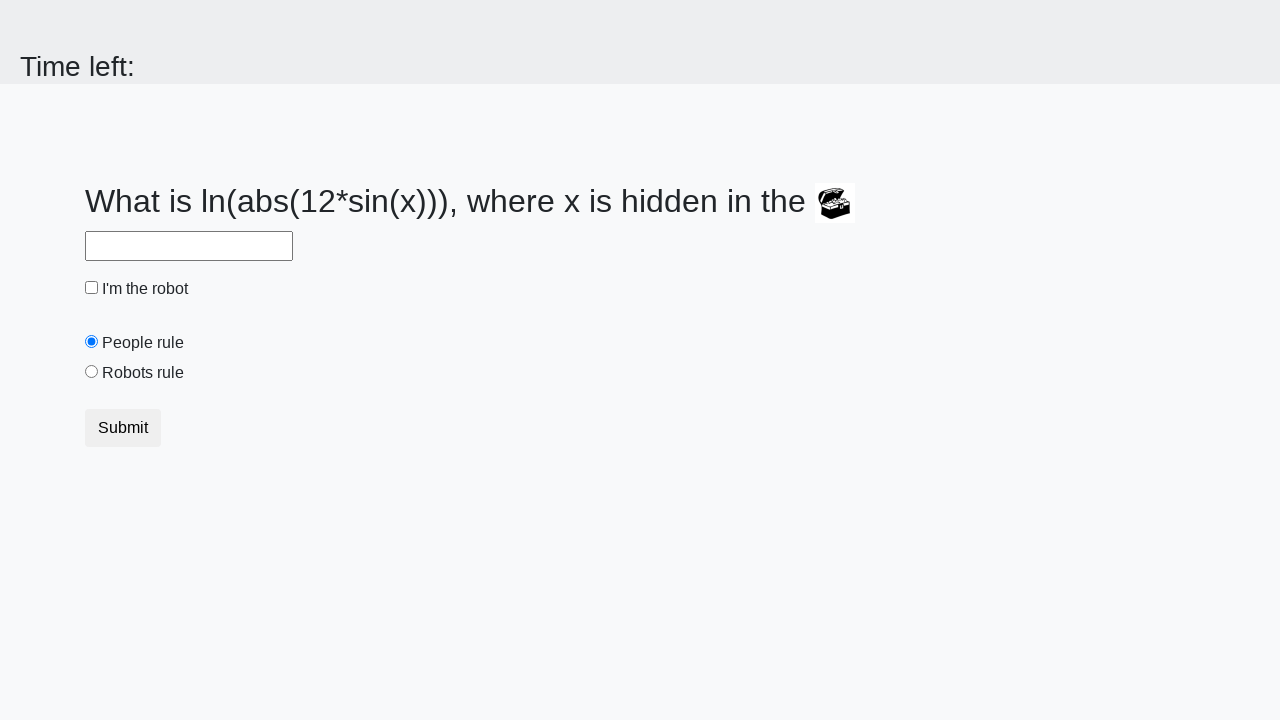

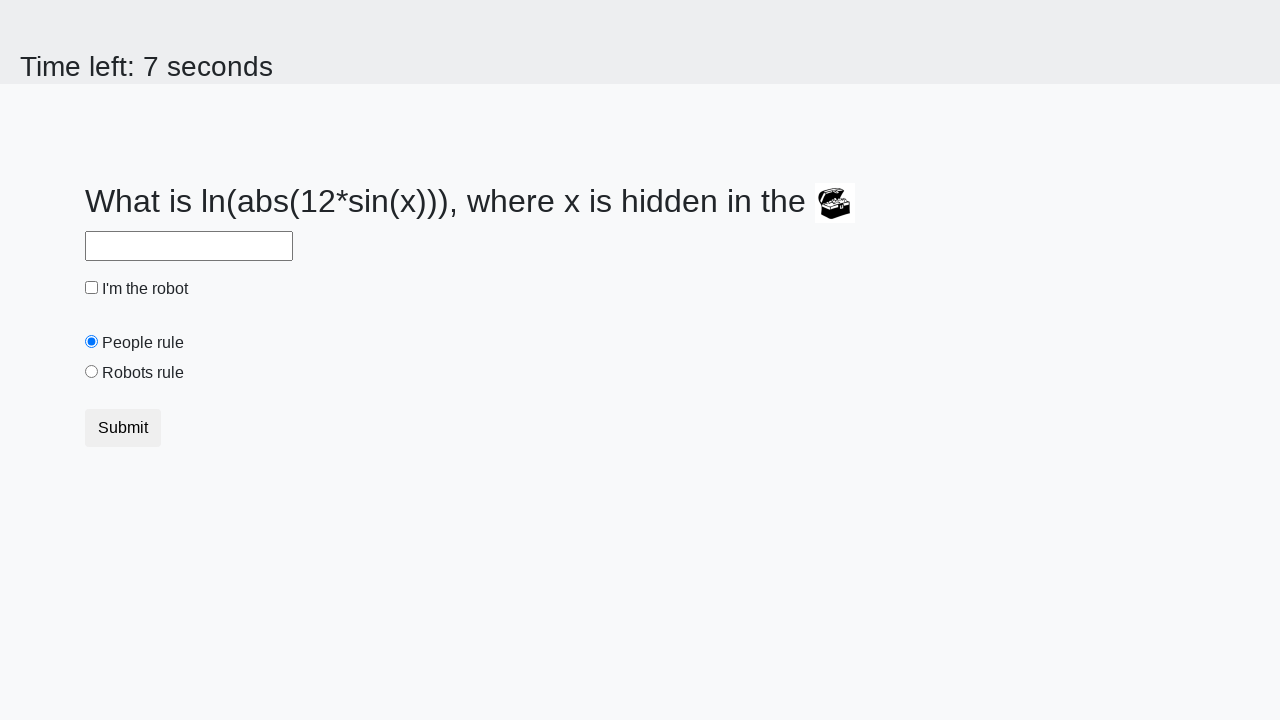